Navigates to Form Authentication page and verifies the Elemental Selenium link href attribute is correct

Starting URL: https://the-internet.herokuapp.com/

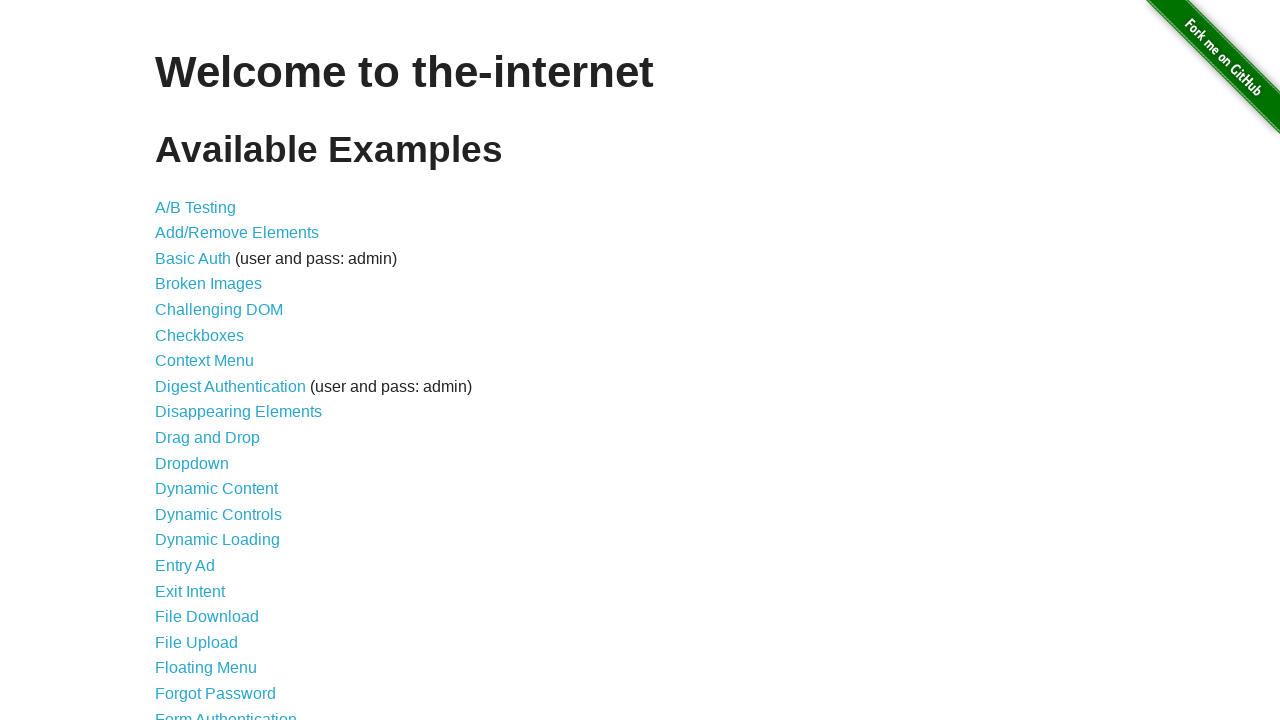

Clicked on Form Authentication link at (226, 712) on a[href='/login']
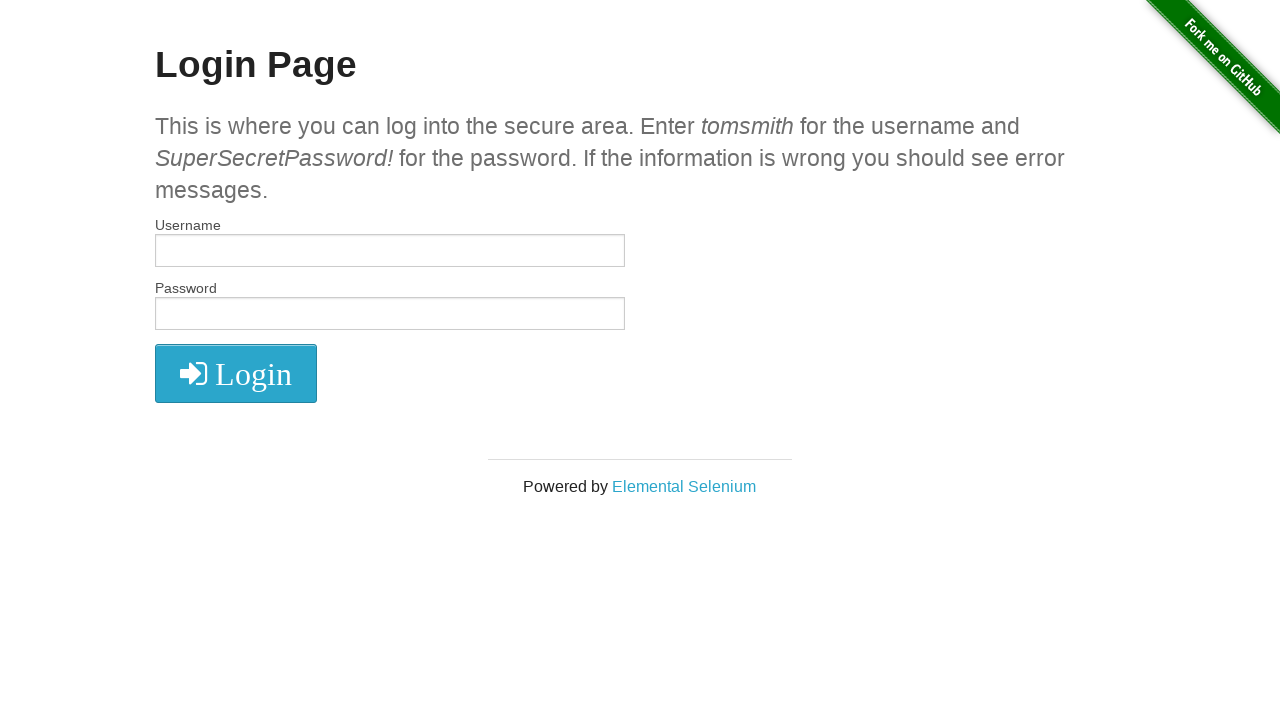

Verified Elemental Selenium link href attribute is 'http://elementalselenium.com/'
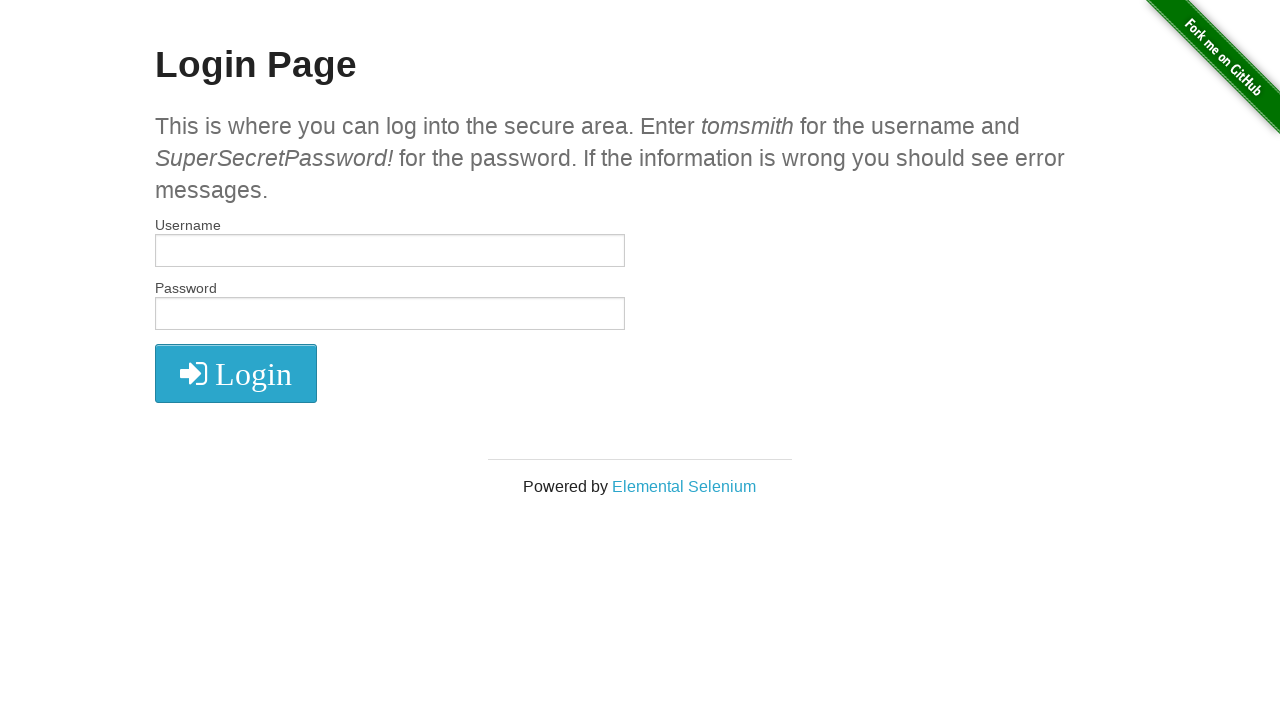

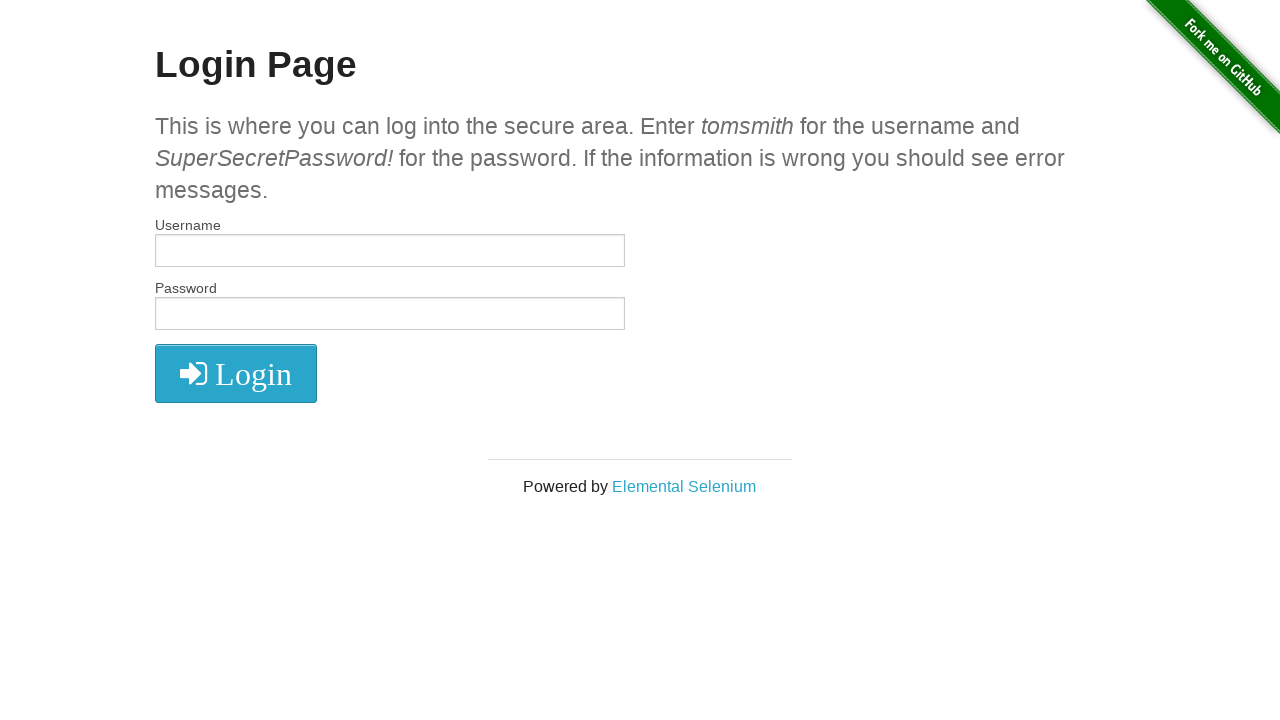